Tests drag and drop functionality on jQuery UI demo page by dragging an element and dropping it onto a target area

Starting URL: https://jqueryui.com/droppable/

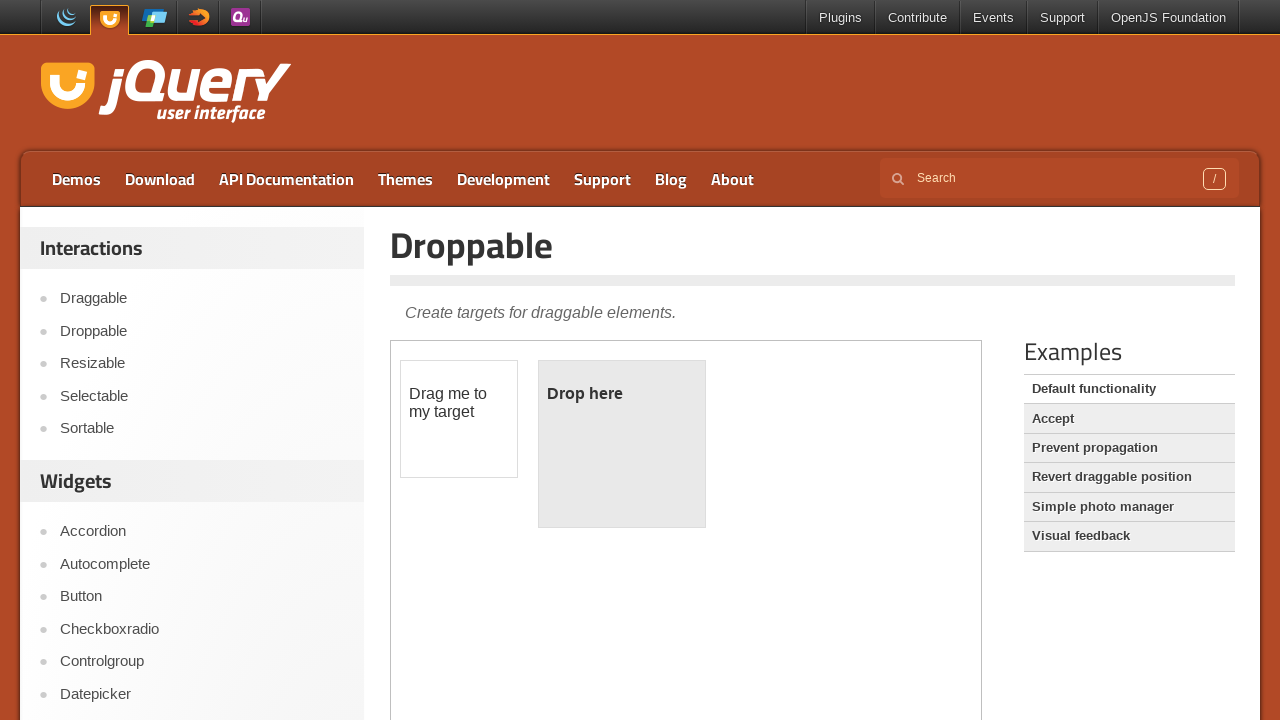

Located the iframe containing the drag and drop demo
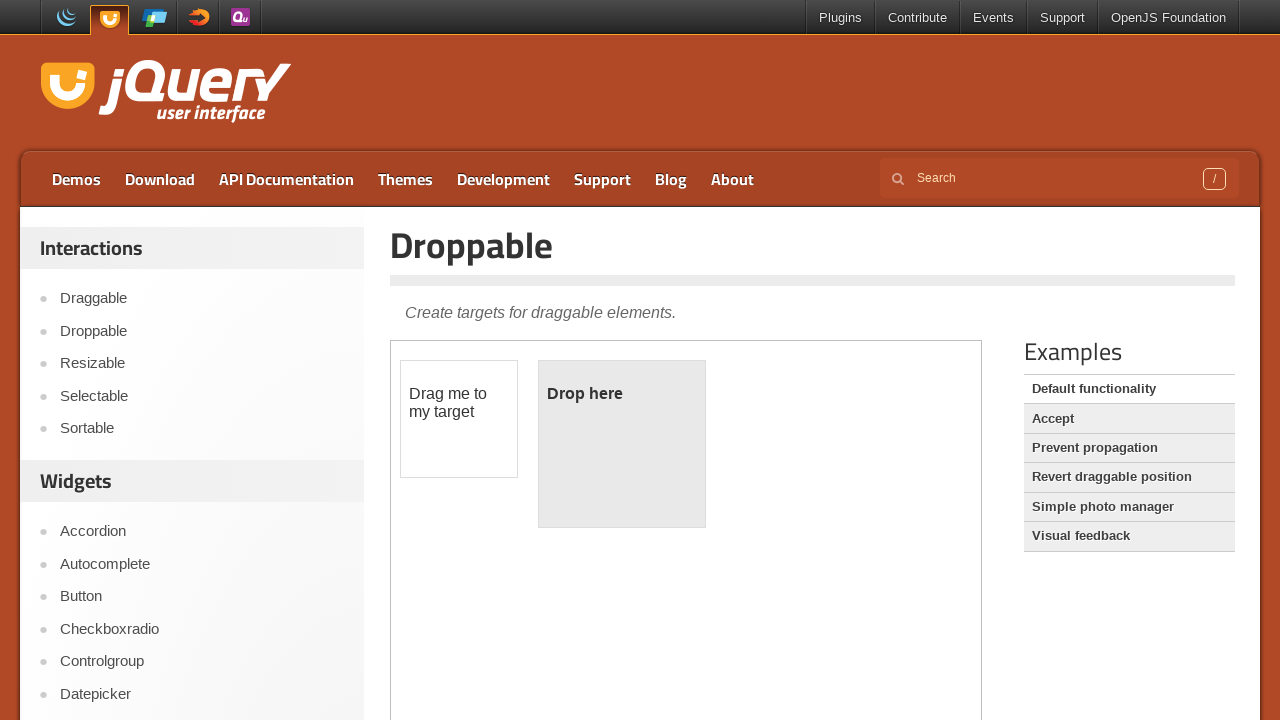

Located the draggable element within the iframe
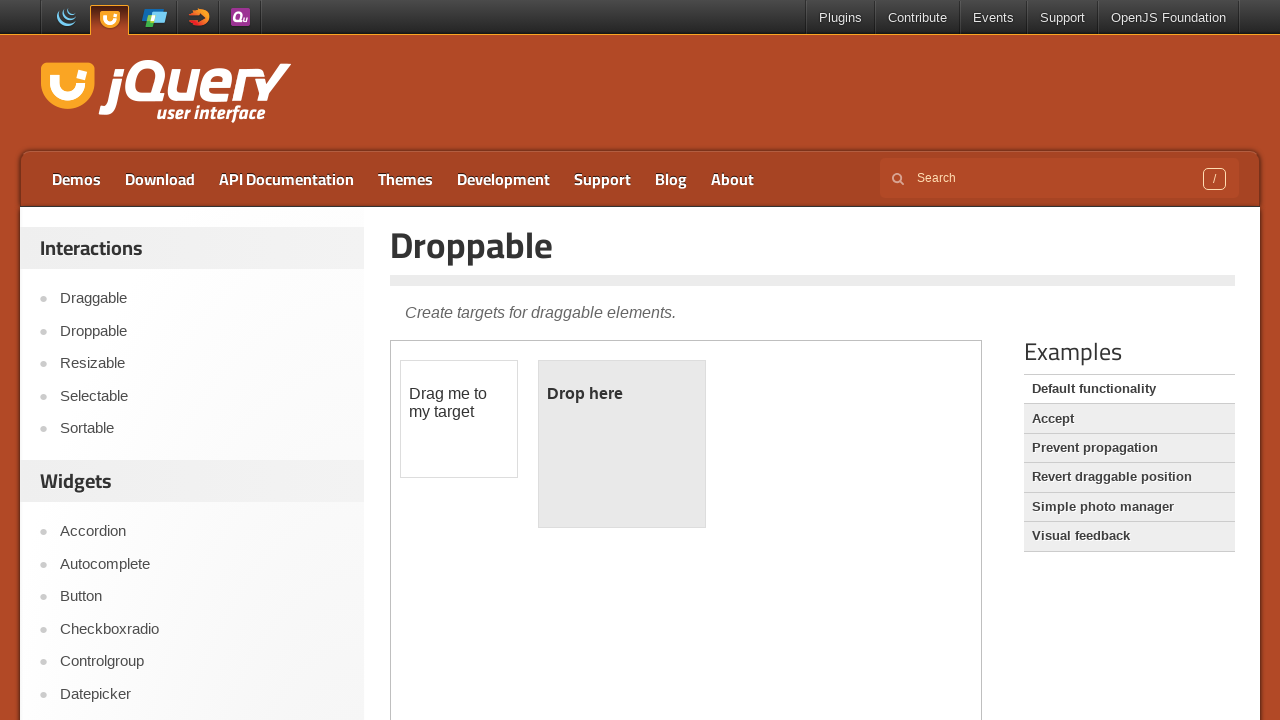

Located the droppable target area within the iframe
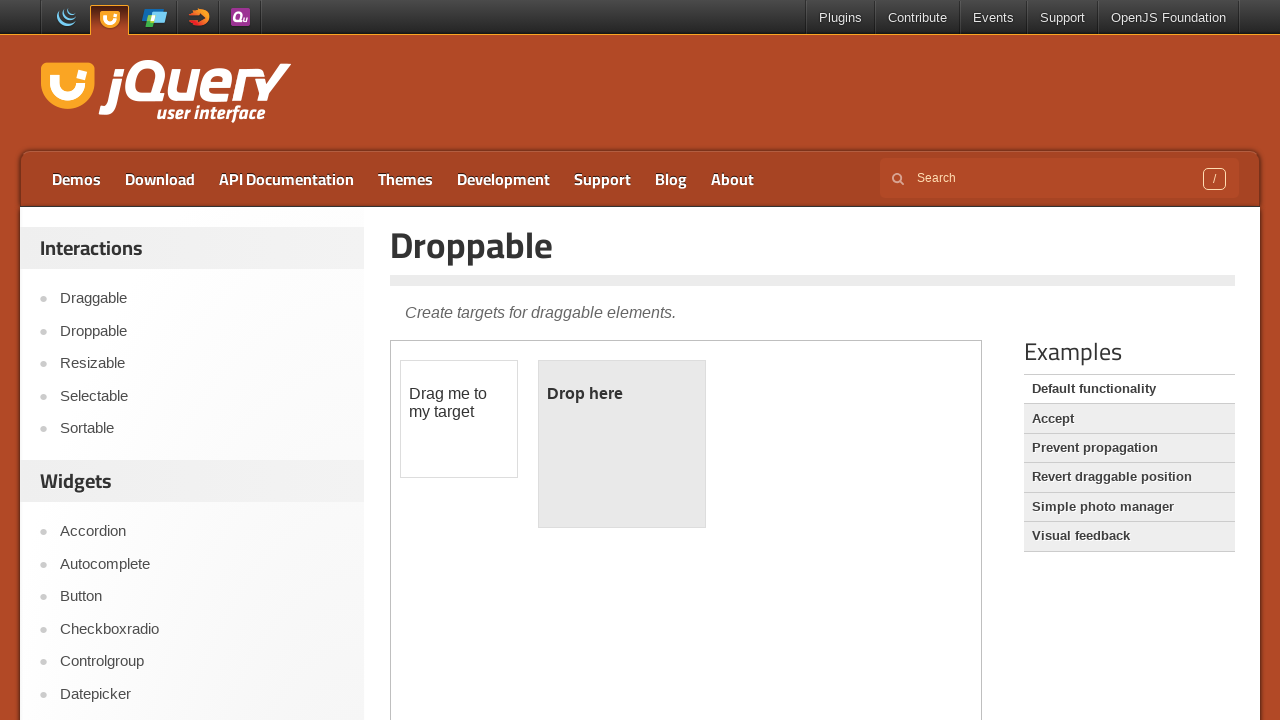

Dragged the draggable element and dropped it onto the droppable target area at (622, 444)
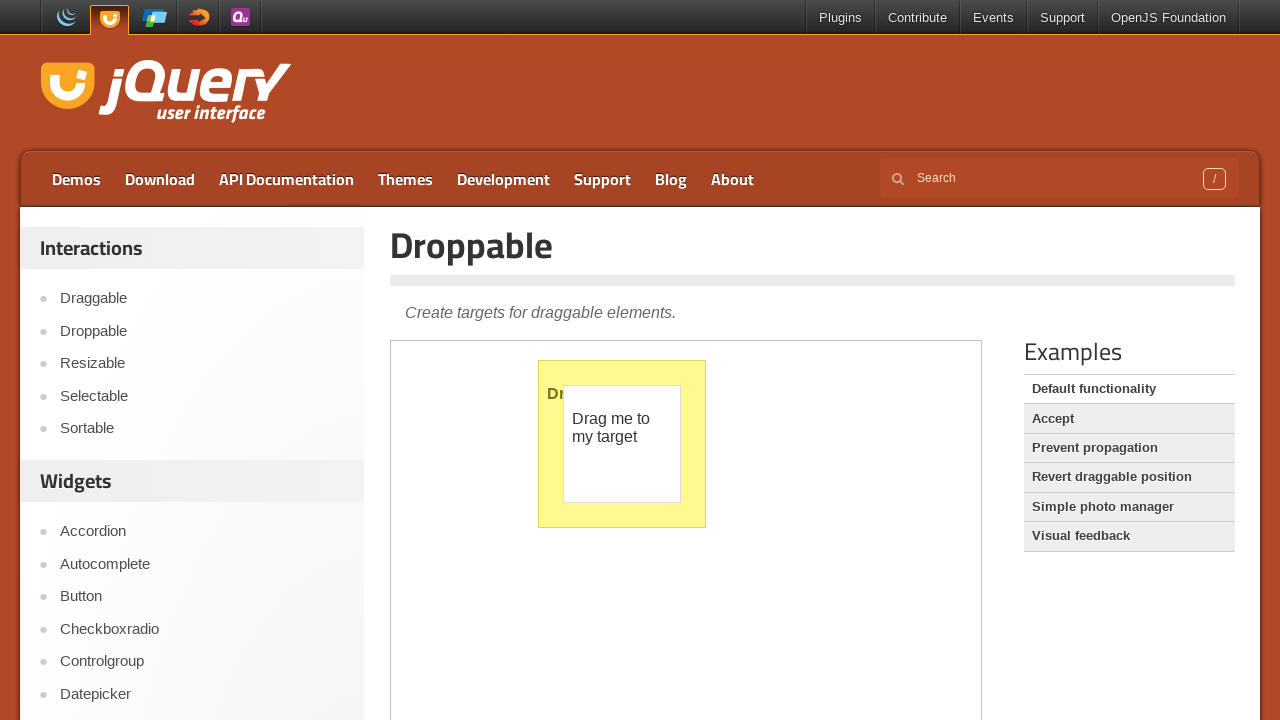

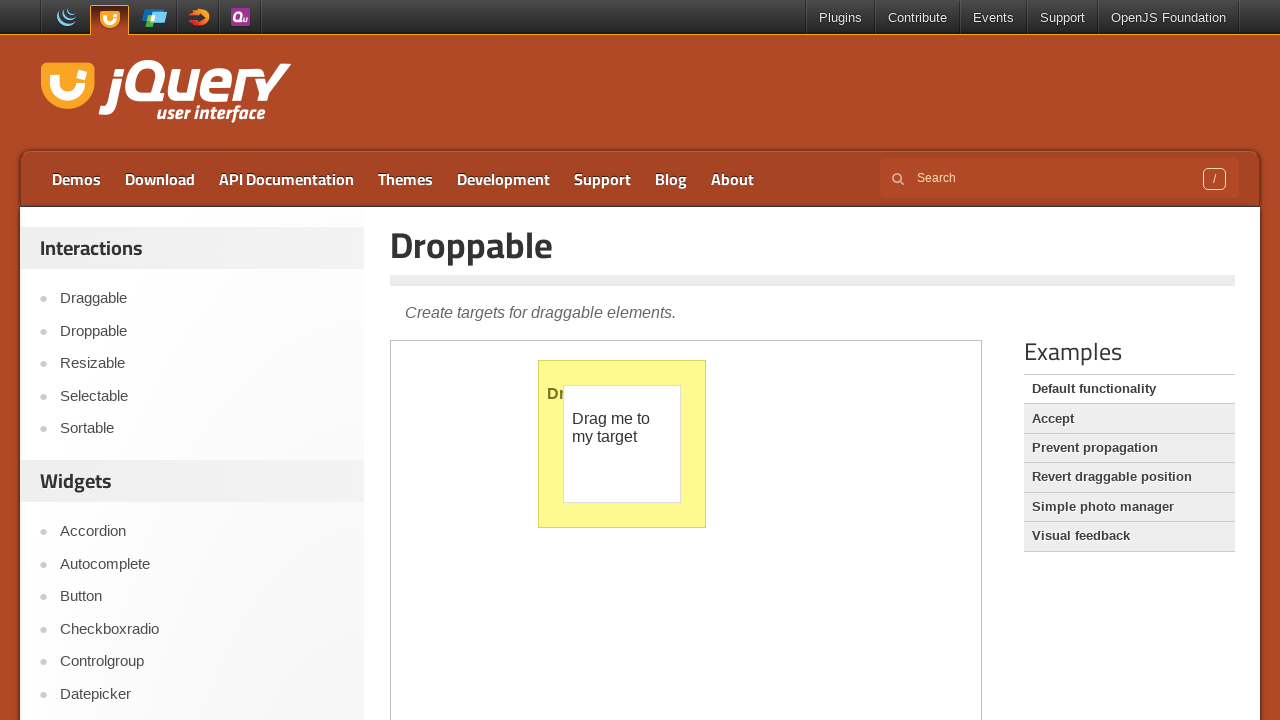